Tests table sorting functionality by clicking on a column header to trigger a sort operation and verifying the table responds to the interaction.

Starting URL: https://v1.training-support.net/selenium/tables

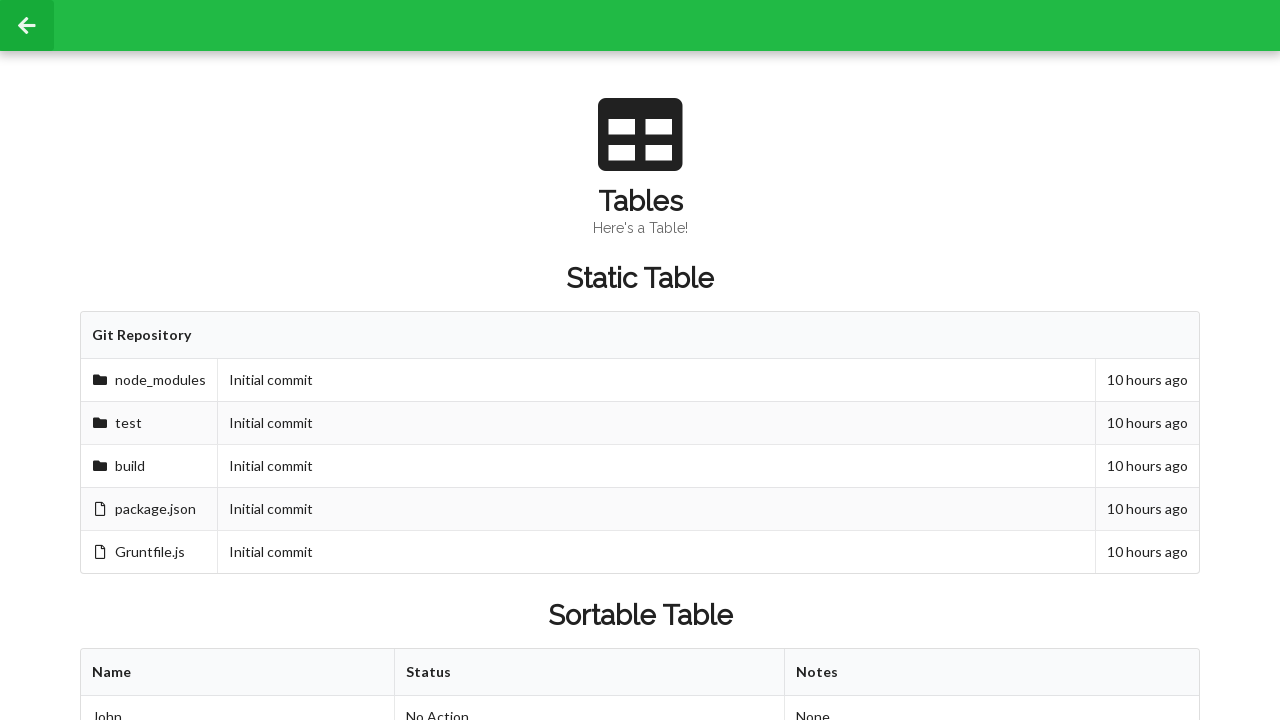

Sortable table element is present
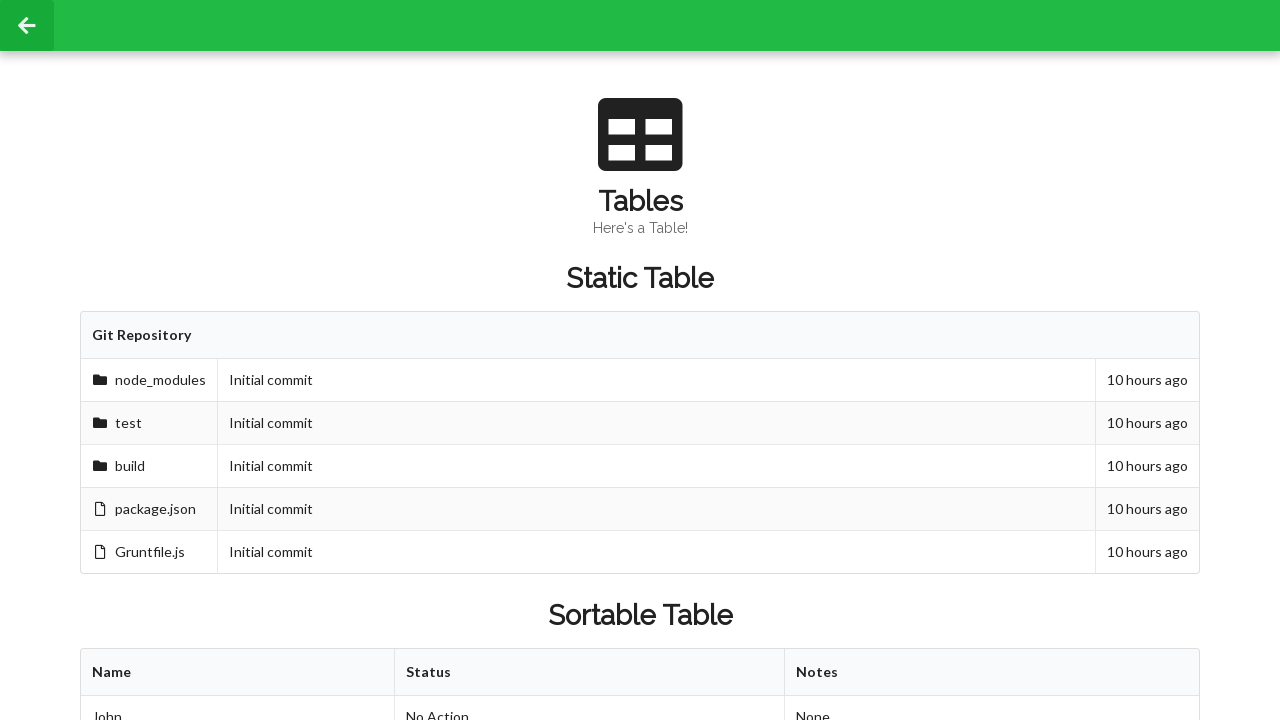

First column header is visible
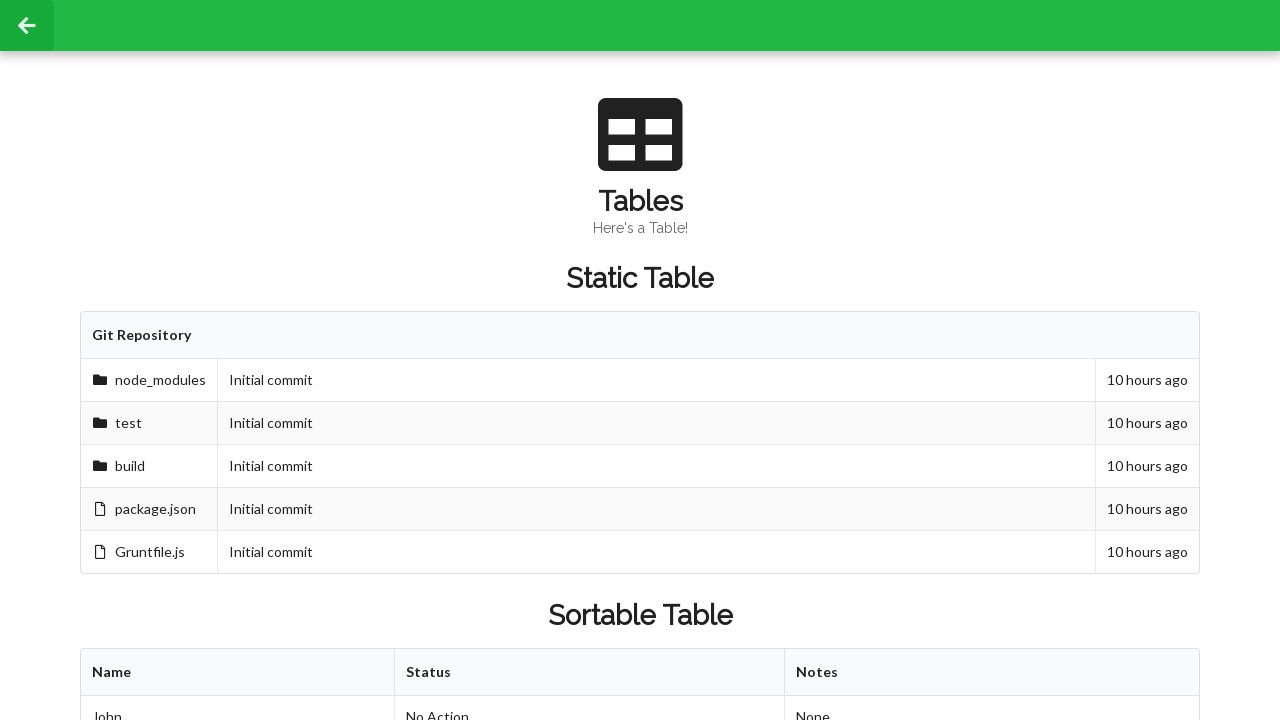

Clicked first column header to trigger sort operation at (238, 673) on xpath=//table[@id='sortableTable']/thead/tr/th[1]
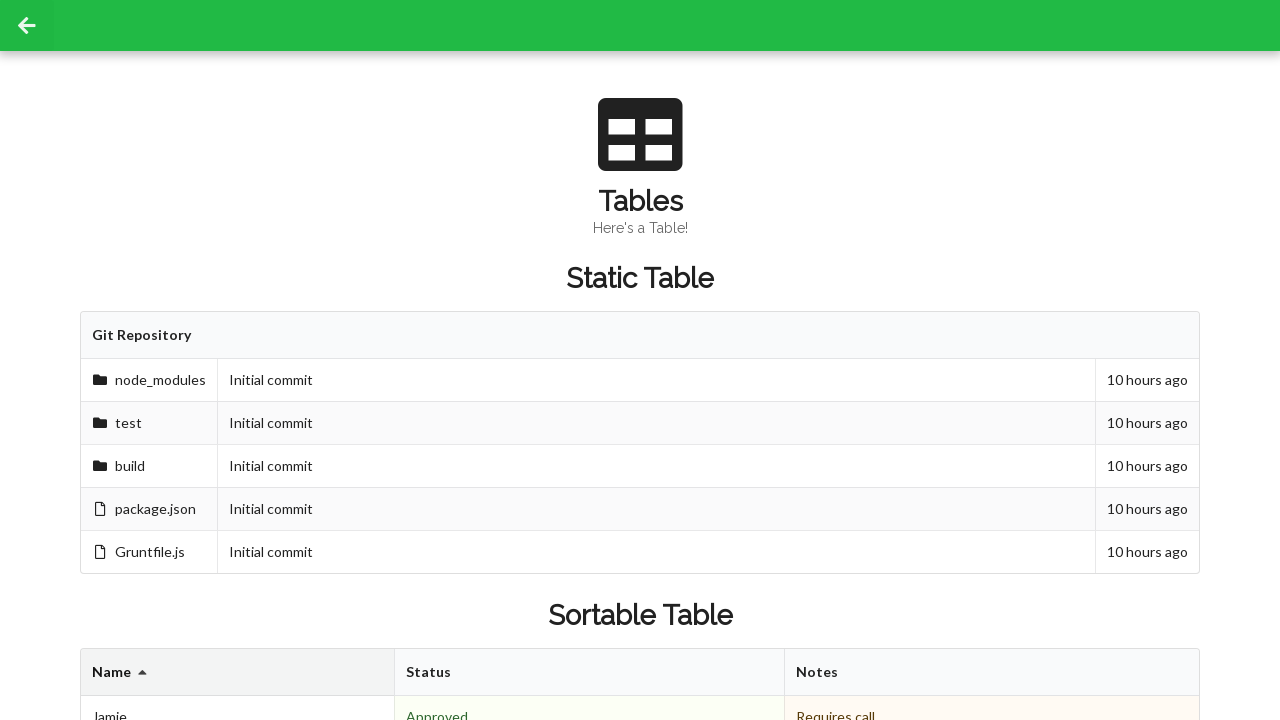

Table body updated after sorting
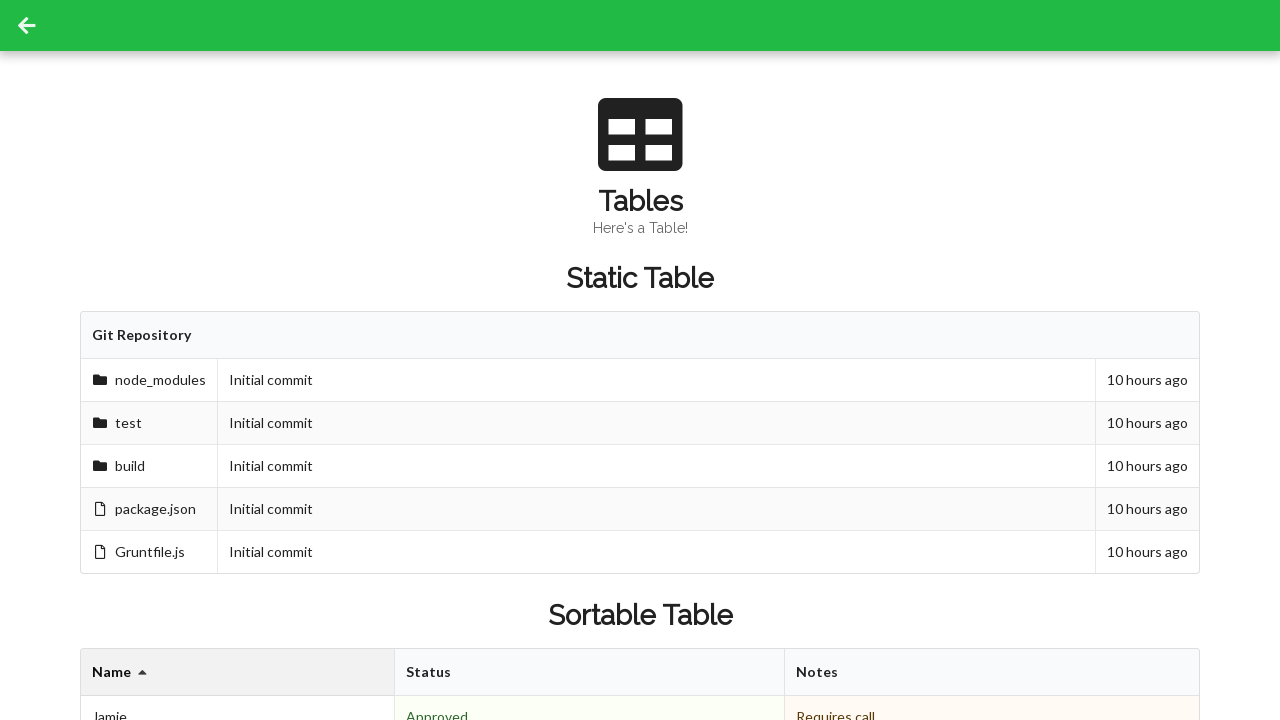

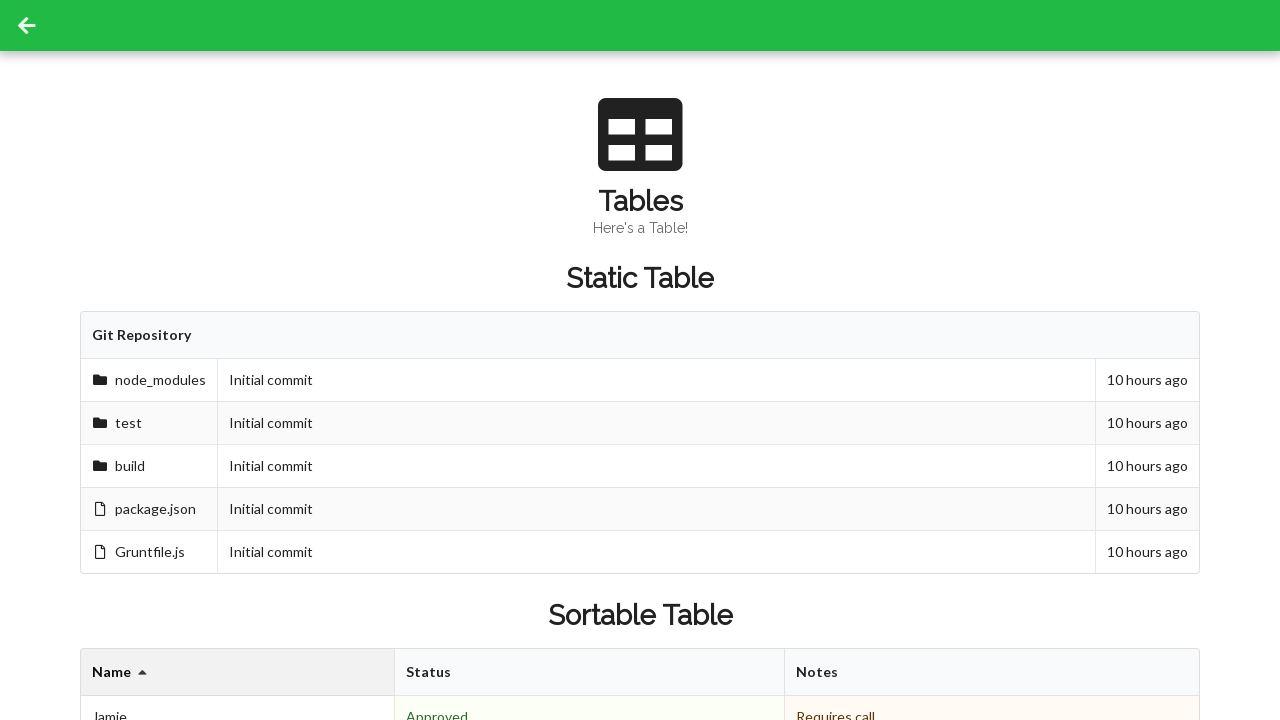